Tests jQuery UI spinner component by clicking the up button 10 times and down button 3 times, resulting in value 7

Starting URL: http://jqueryui.com/spinner/

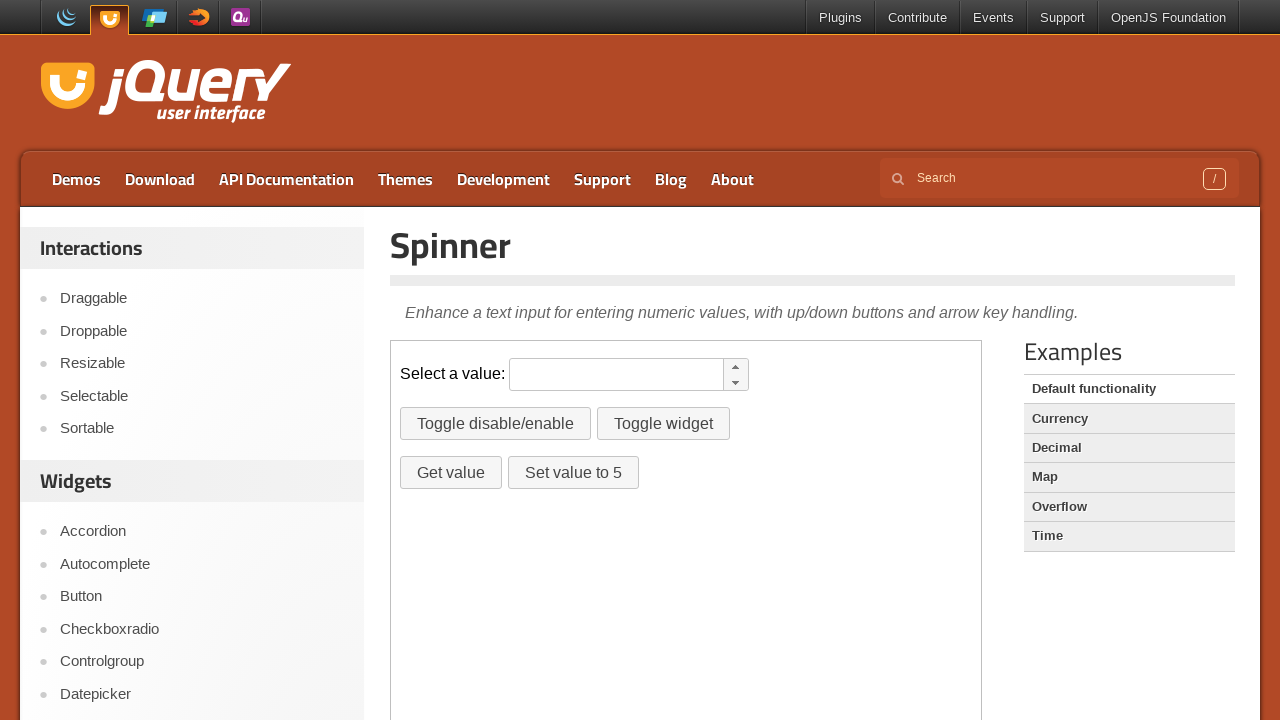

Waited for Spinner page title to load
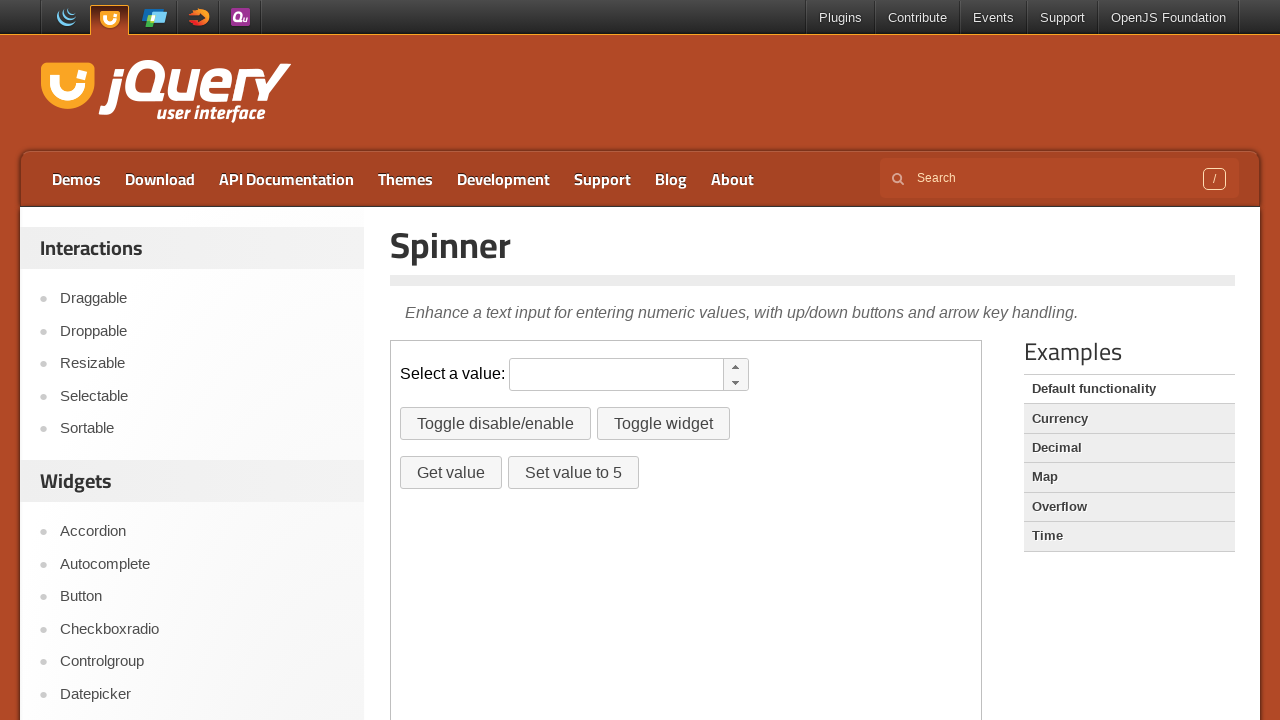

Located demo iframe
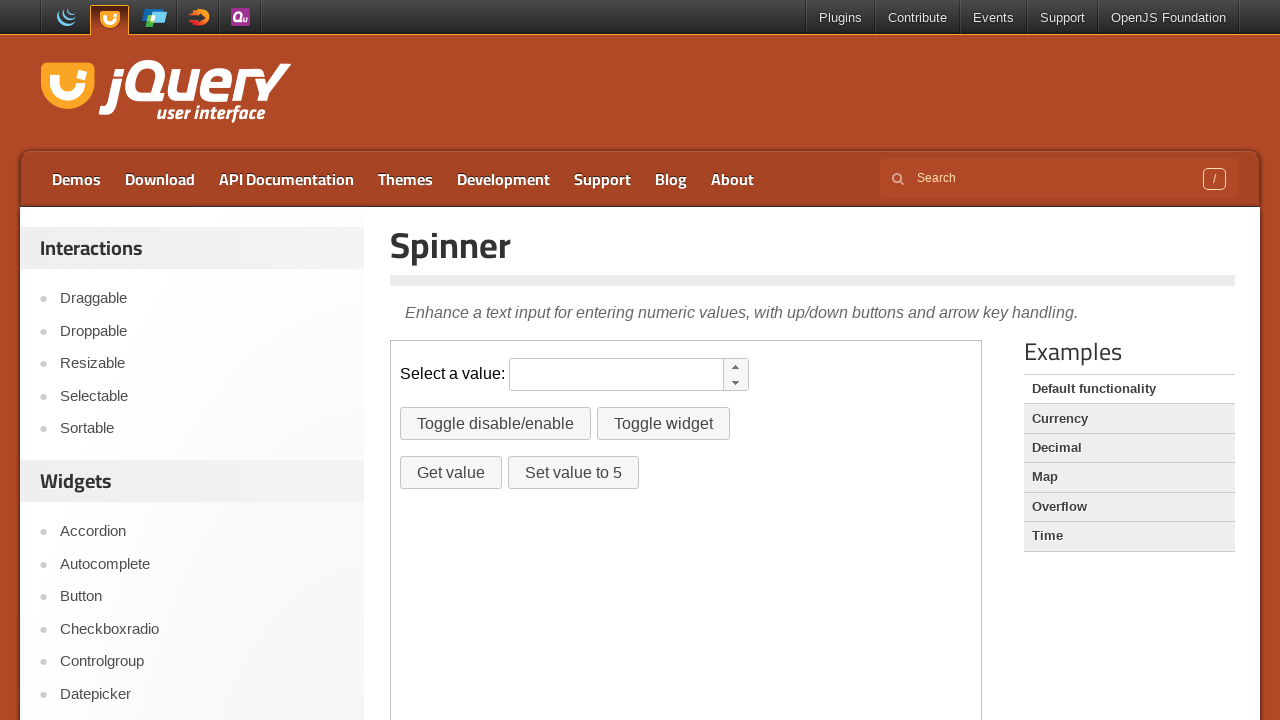

Waited for jQuery UI spinner component to be visible
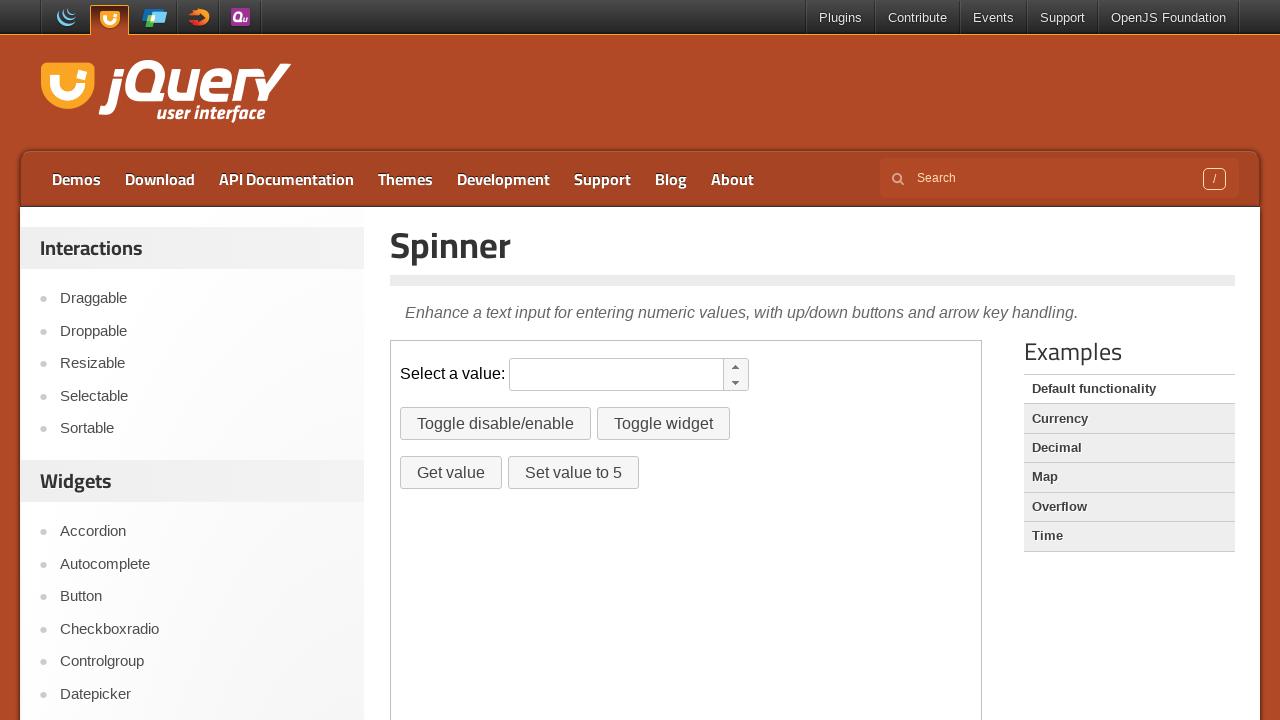

Clicked spinner up button (click 1 of 10) at (736, 367) on iframe.demo-frame >> internal:control=enter-frame >> a.ui-spinner-up
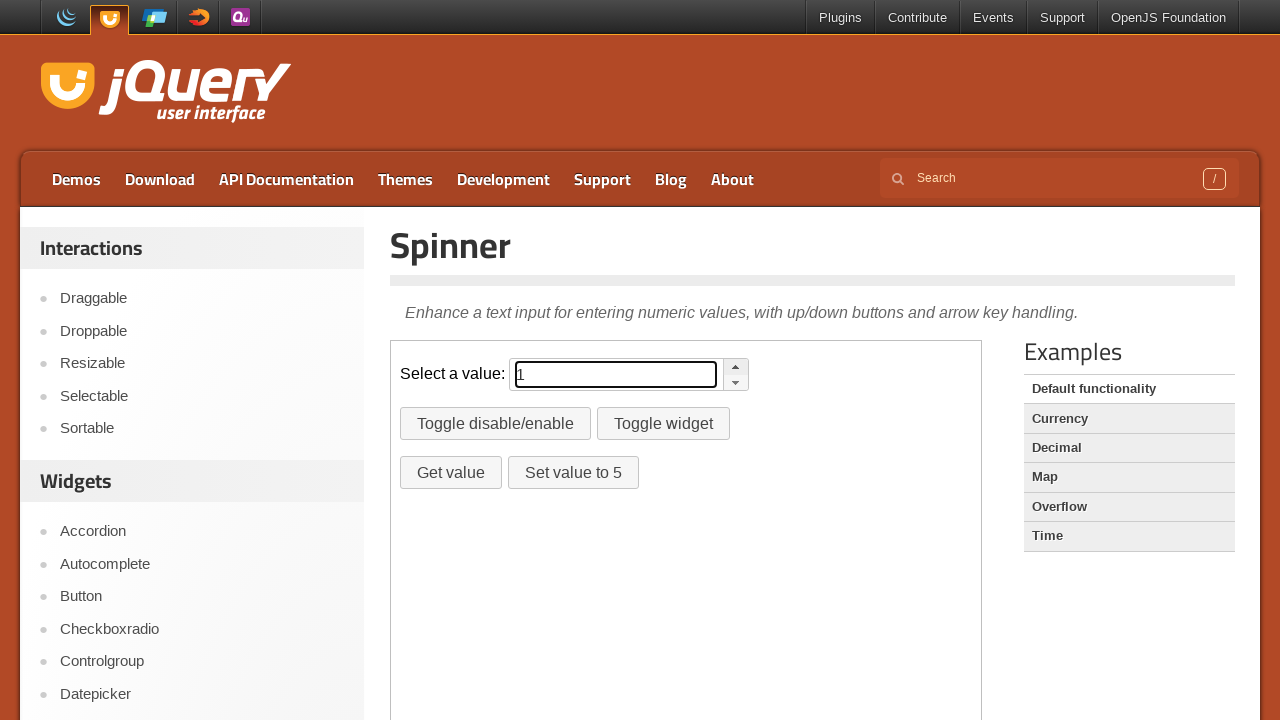

Waited 100ms after up button click 1
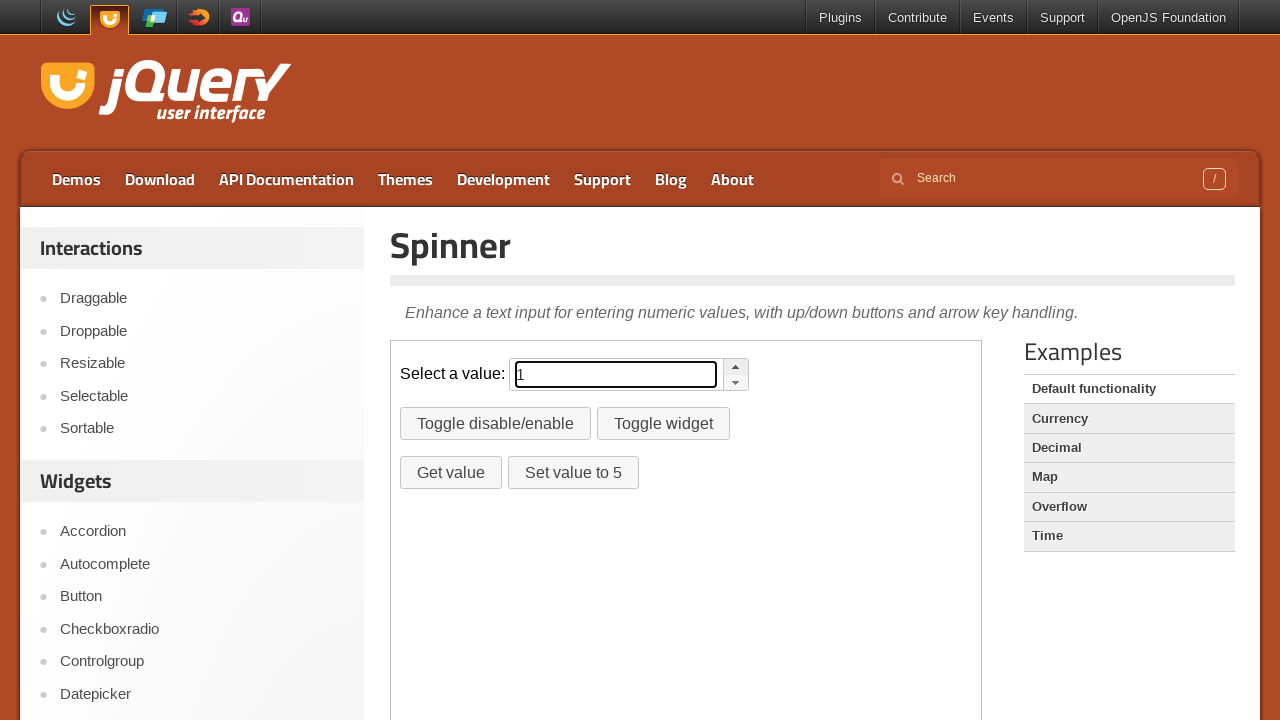

Clicked spinner up button (click 2 of 10) at (736, 367) on iframe.demo-frame >> internal:control=enter-frame >> a.ui-spinner-up
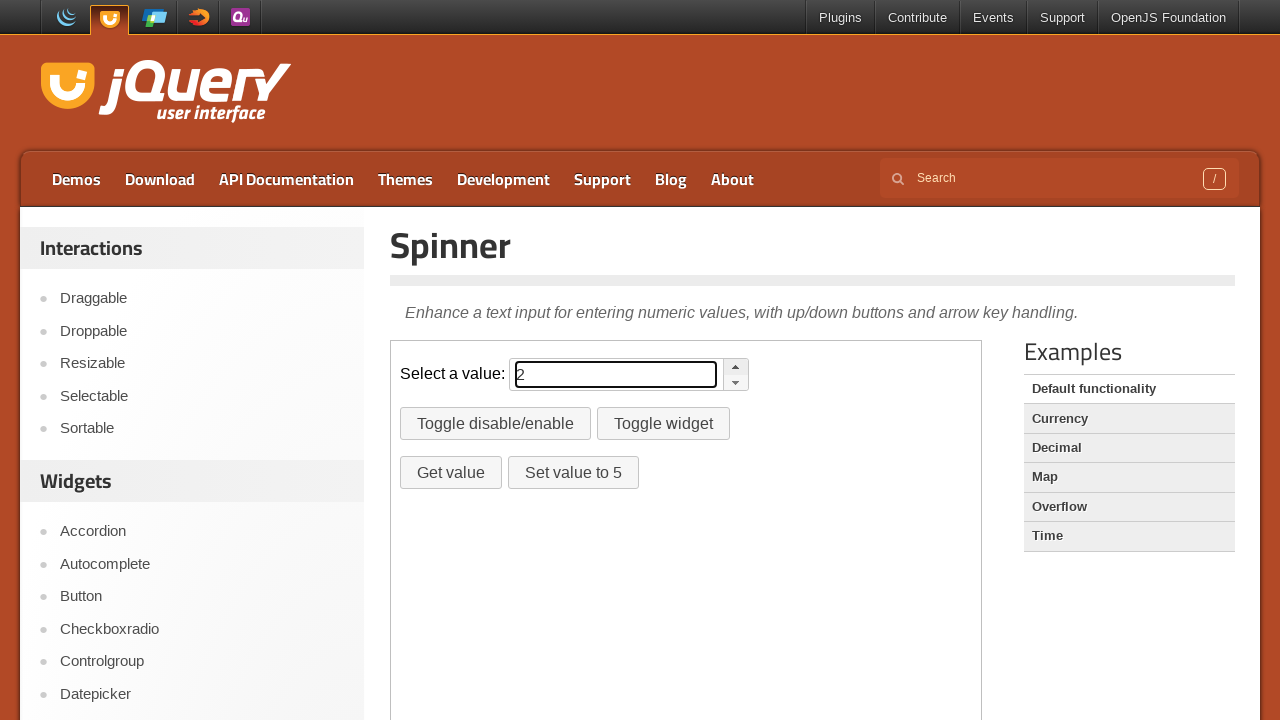

Waited 100ms after up button click 2
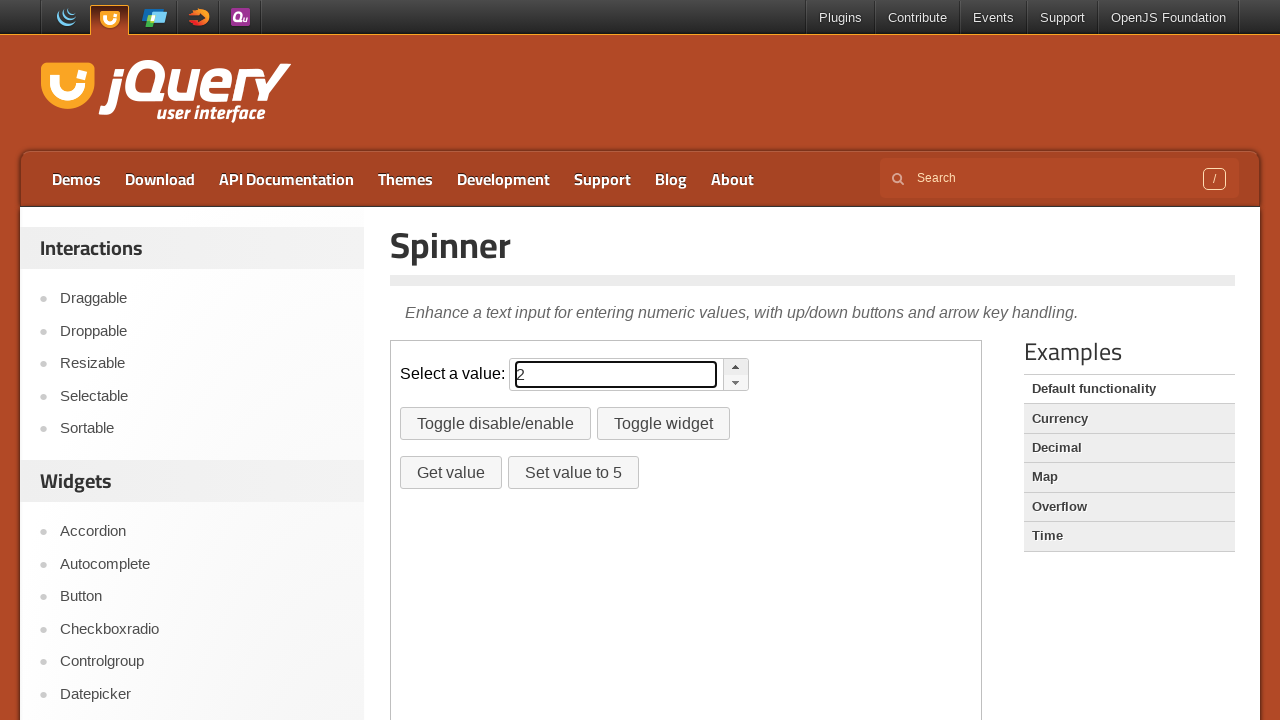

Clicked spinner up button (click 3 of 10) at (736, 367) on iframe.demo-frame >> internal:control=enter-frame >> a.ui-spinner-up
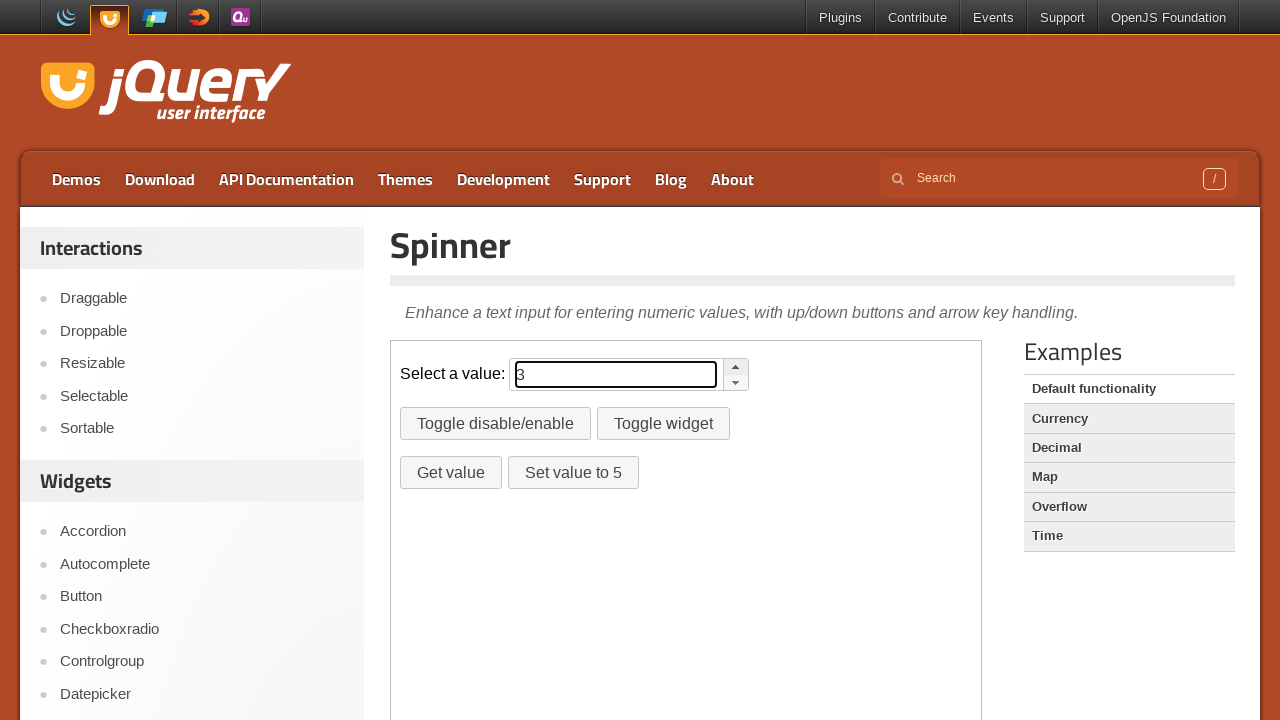

Waited 100ms after up button click 3
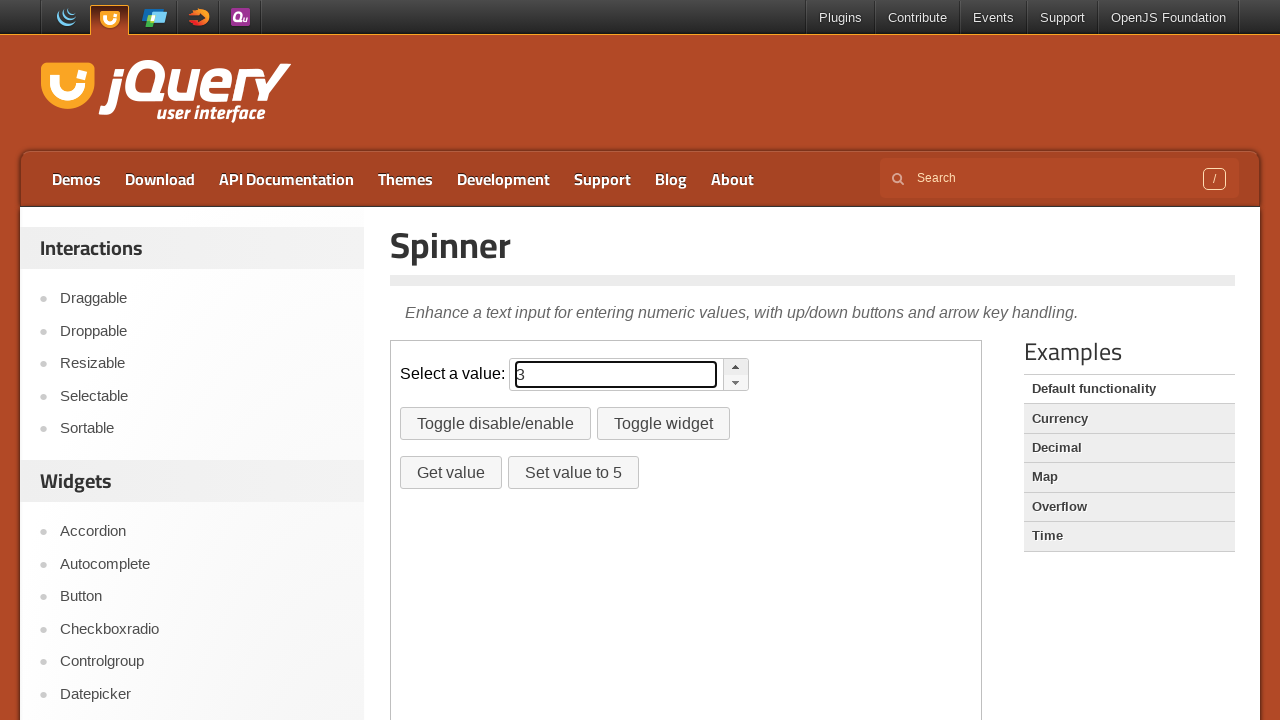

Clicked spinner up button (click 4 of 10) at (736, 367) on iframe.demo-frame >> internal:control=enter-frame >> a.ui-spinner-up
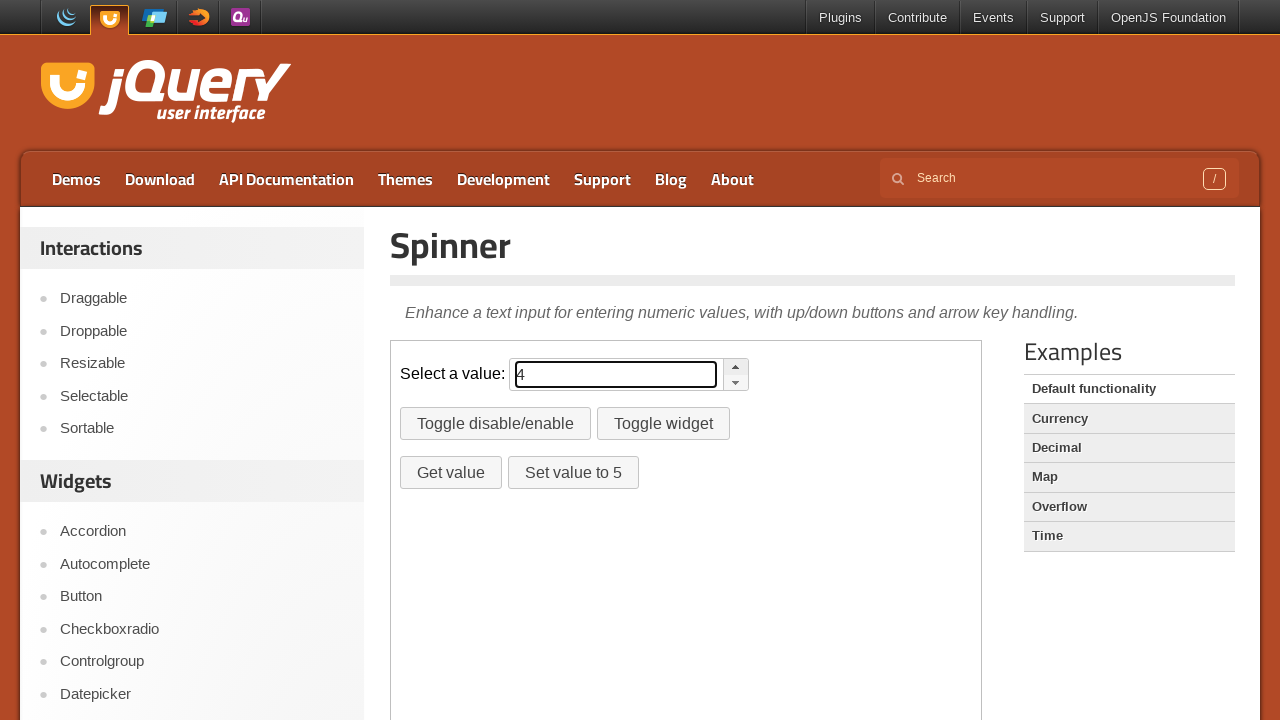

Waited 100ms after up button click 4
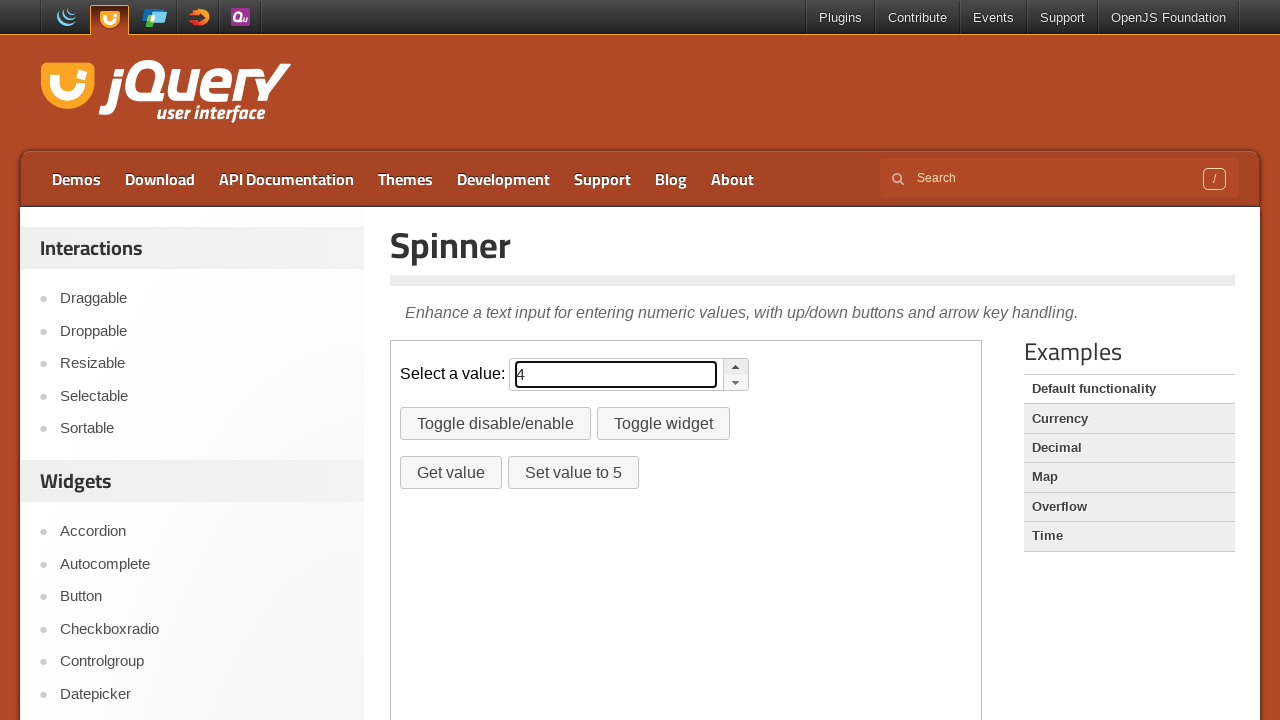

Clicked spinner up button (click 5 of 10) at (736, 367) on iframe.demo-frame >> internal:control=enter-frame >> a.ui-spinner-up
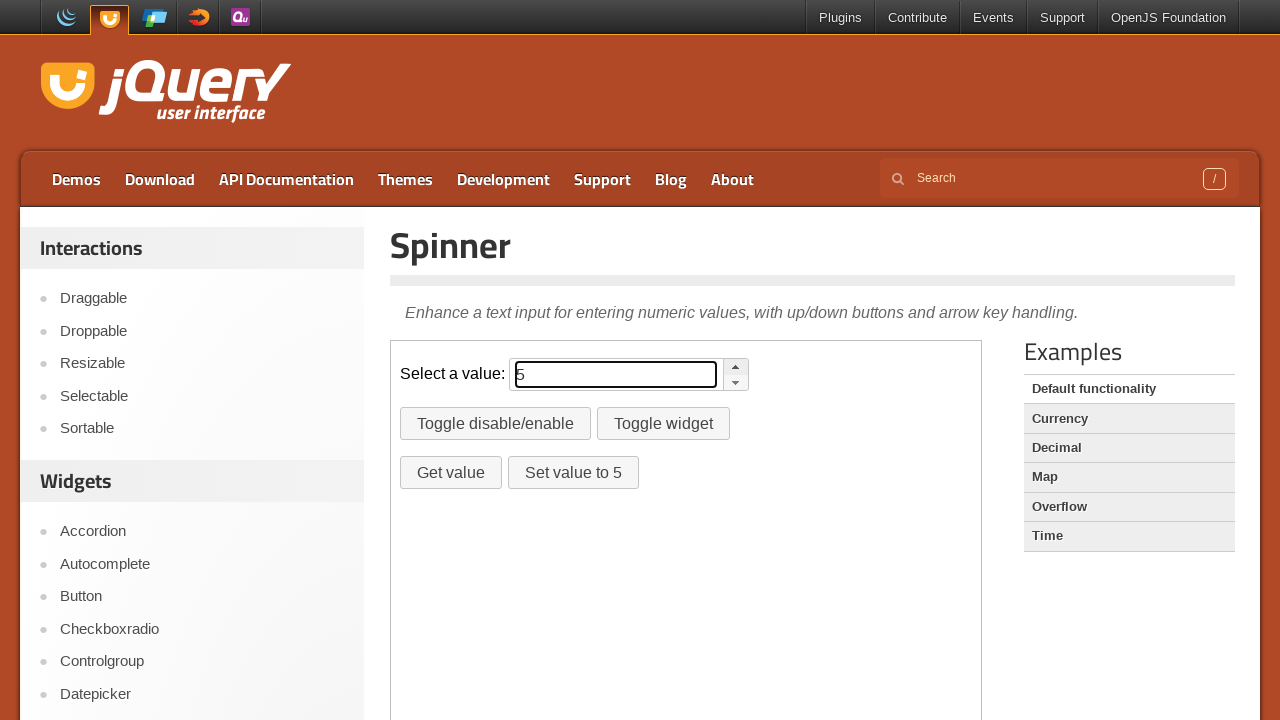

Waited 100ms after up button click 5
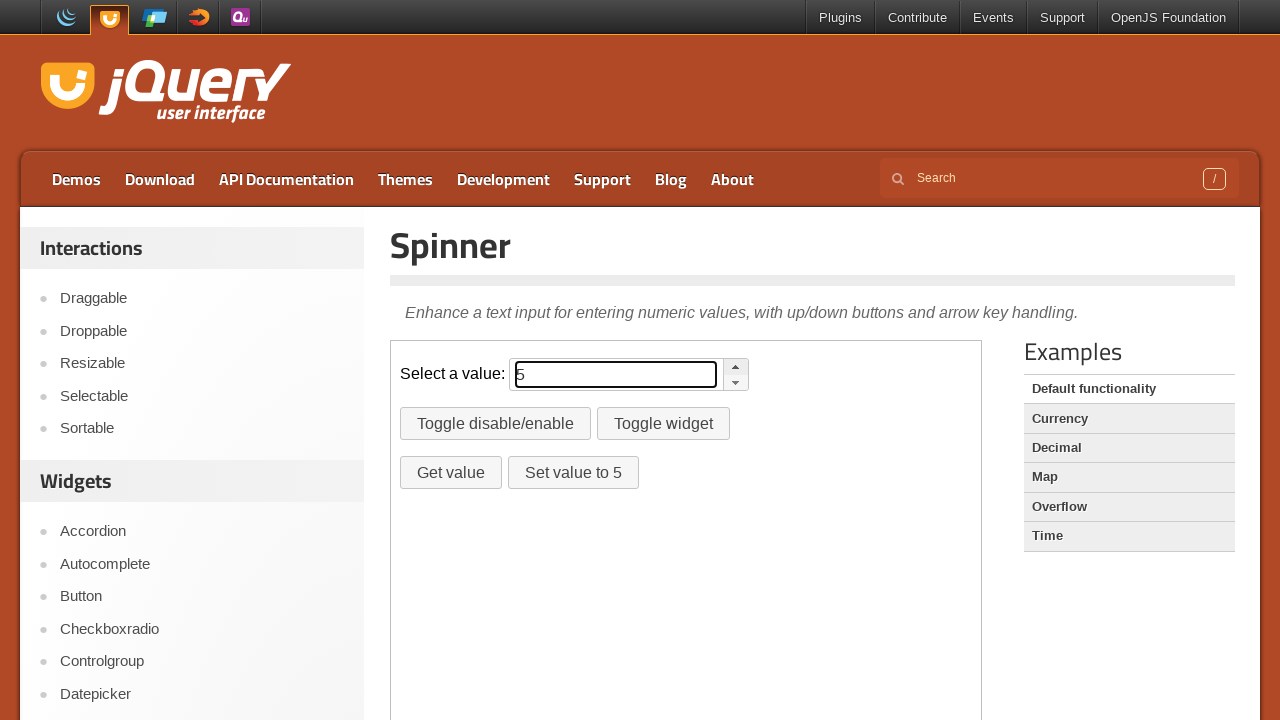

Clicked spinner up button (click 6 of 10) at (736, 367) on iframe.demo-frame >> internal:control=enter-frame >> a.ui-spinner-up
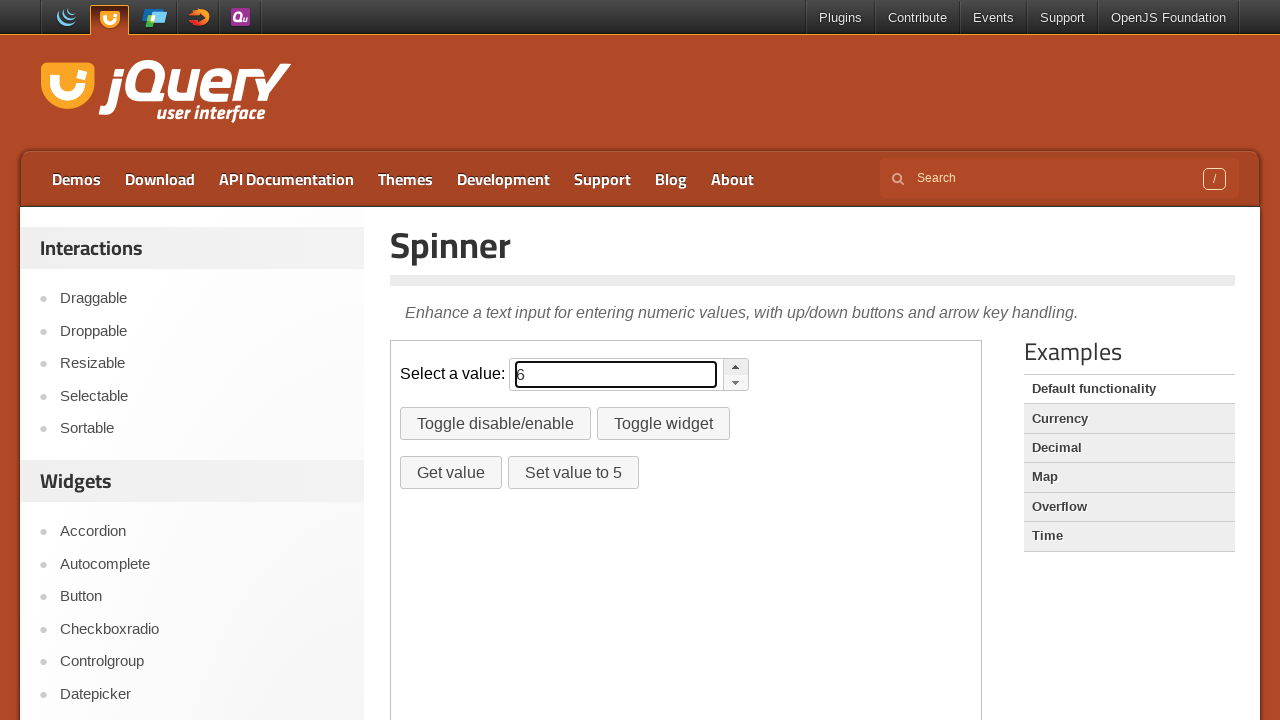

Waited 100ms after up button click 6
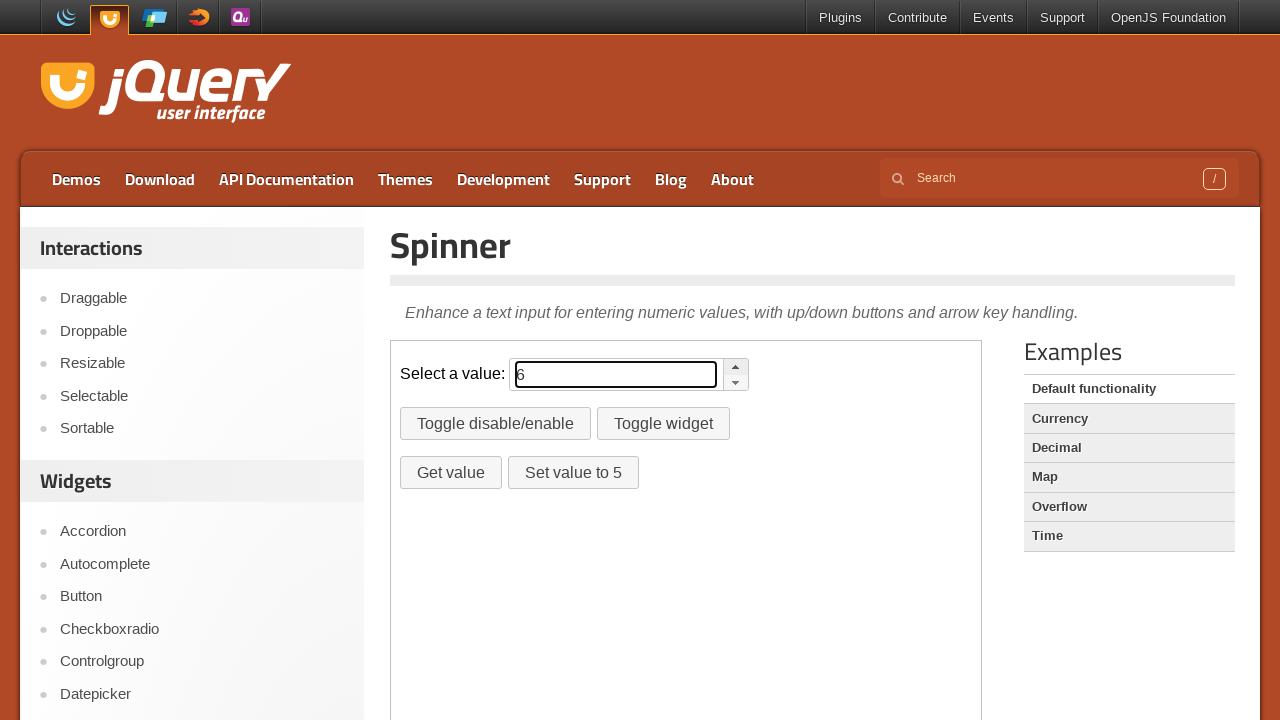

Clicked spinner up button (click 7 of 10) at (736, 367) on iframe.demo-frame >> internal:control=enter-frame >> a.ui-spinner-up
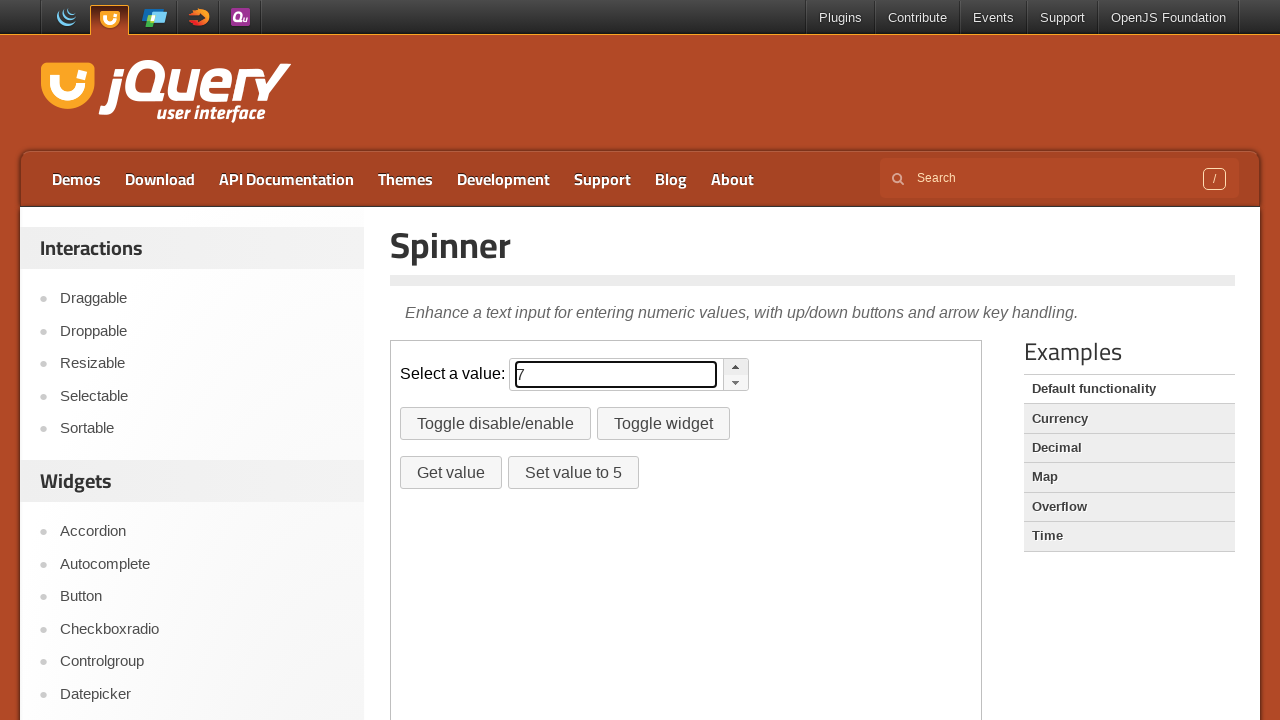

Waited 100ms after up button click 7
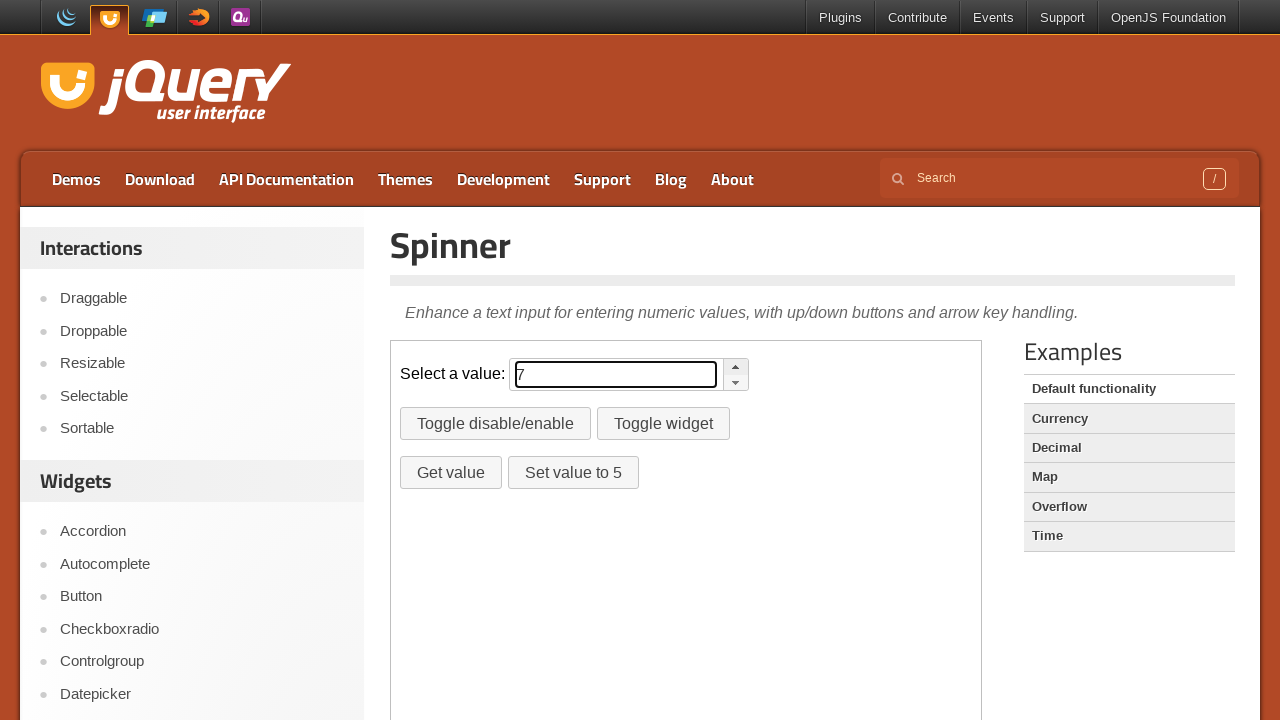

Clicked spinner up button (click 8 of 10) at (736, 367) on iframe.demo-frame >> internal:control=enter-frame >> a.ui-spinner-up
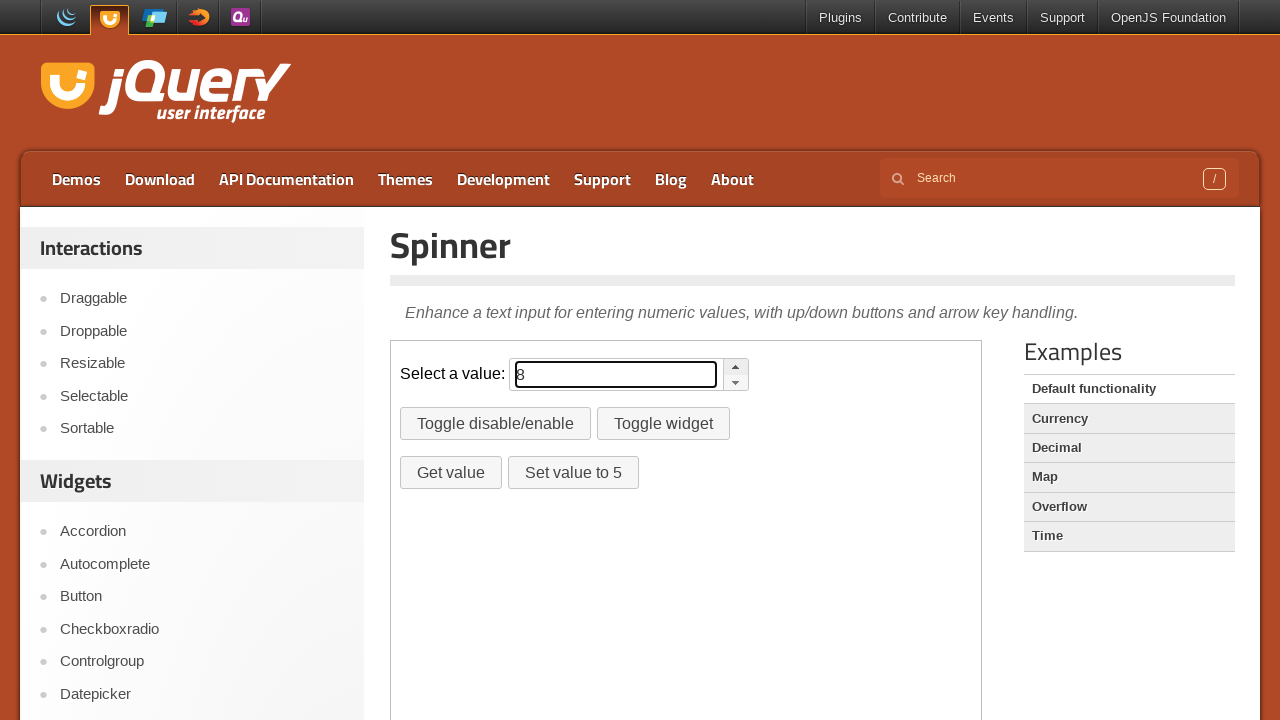

Waited 100ms after up button click 8
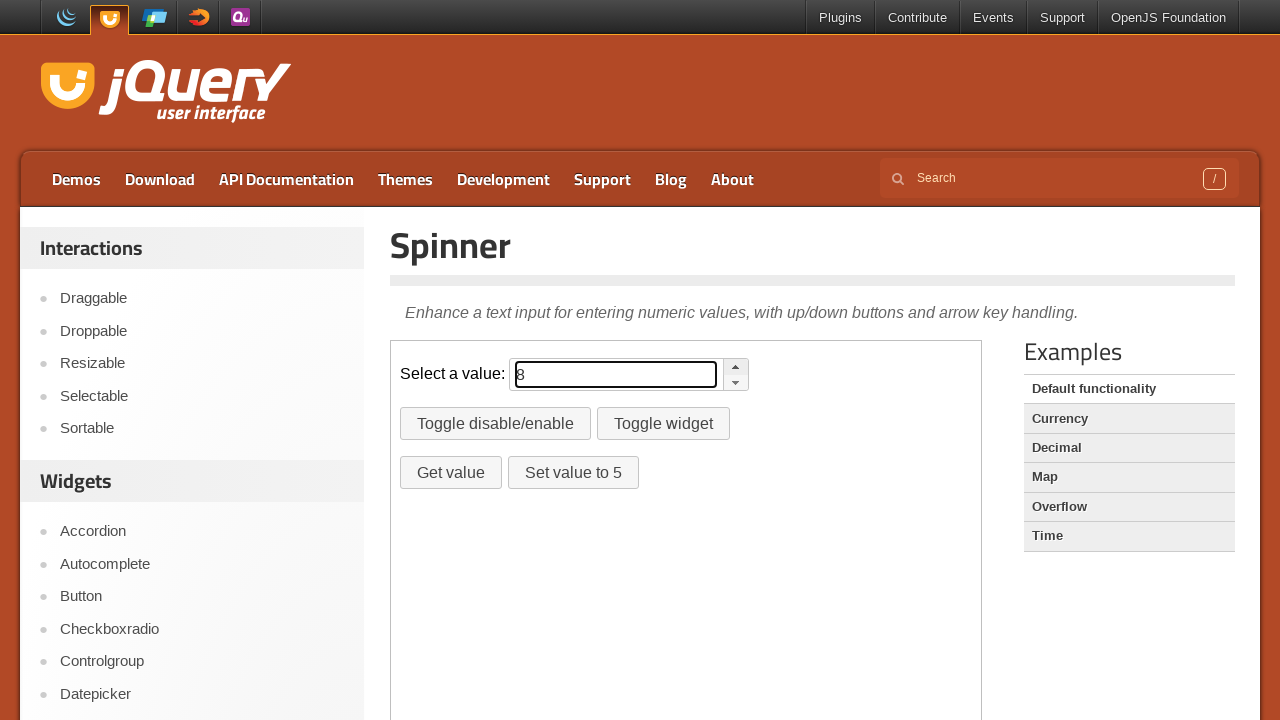

Clicked spinner up button (click 9 of 10) at (736, 367) on iframe.demo-frame >> internal:control=enter-frame >> a.ui-spinner-up
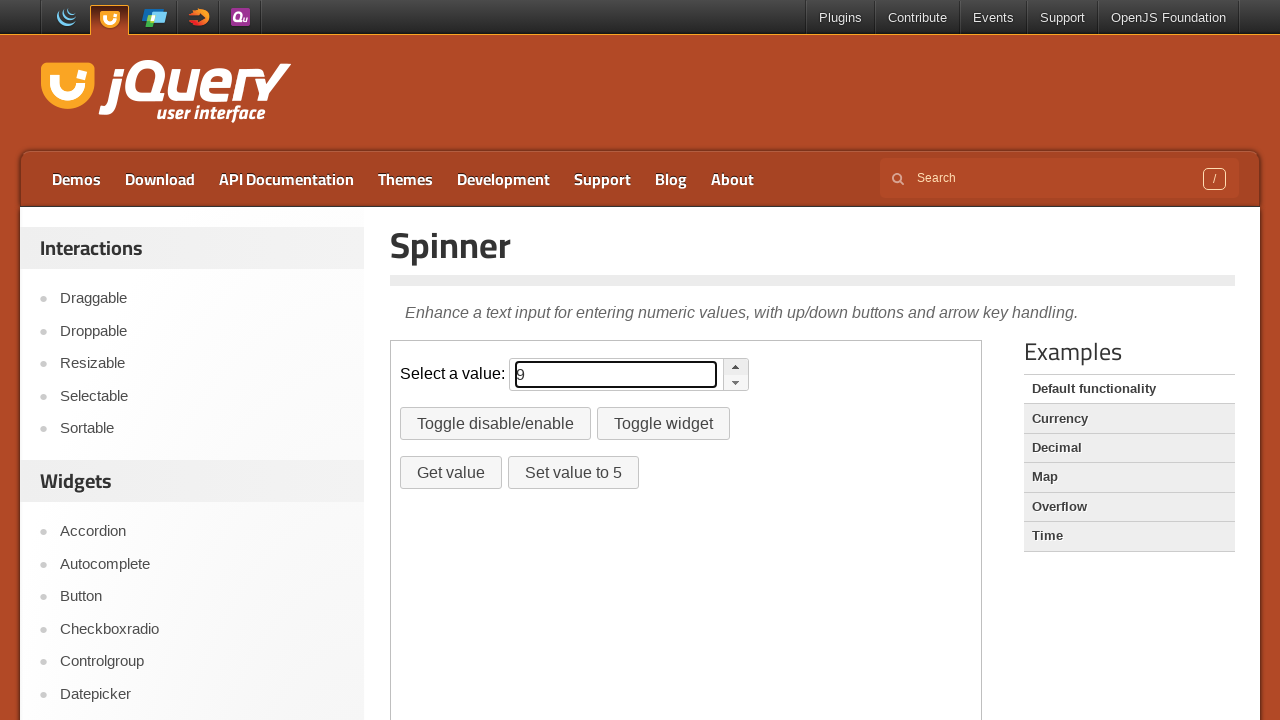

Waited 100ms after up button click 9
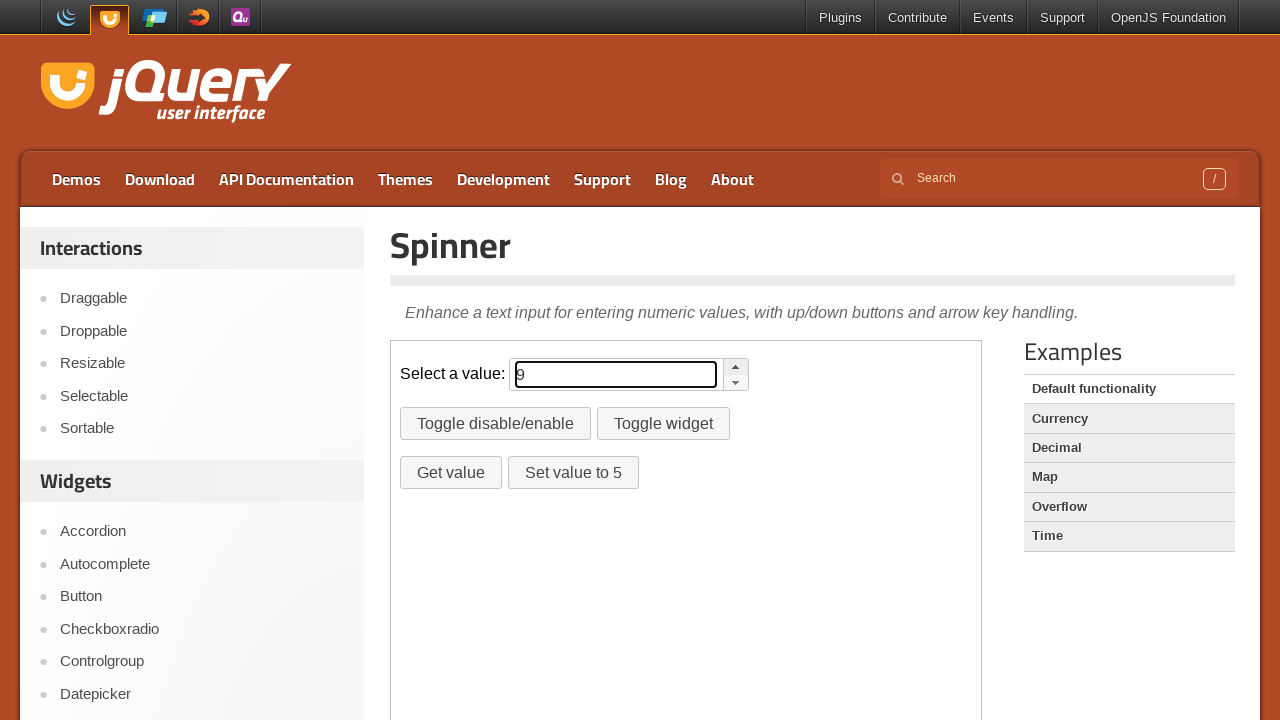

Clicked spinner up button (click 10 of 10) at (736, 367) on iframe.demo-frame >> internal:control=enter-frame >> a.ui-spinner-up
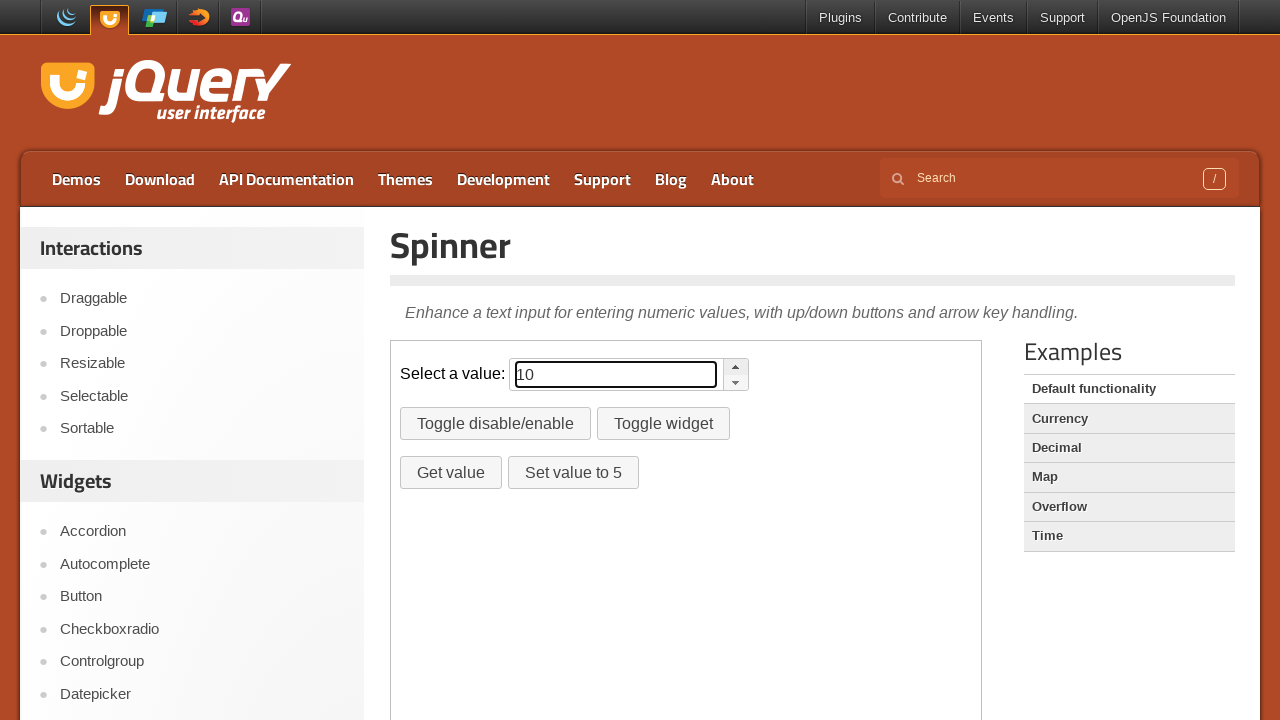

Waited 100ms after up button click 10
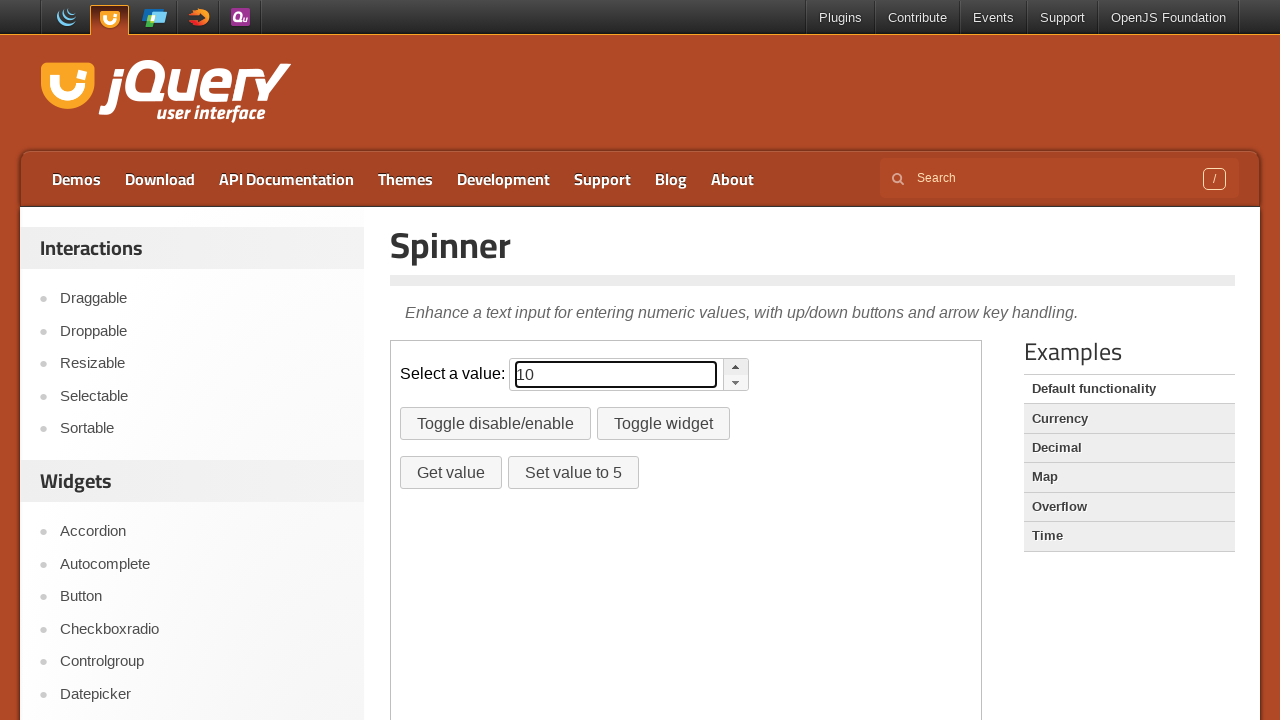

Clicked spinner down button (click 1 of 3) at (736, 382) on iframe.demo-frame >> internal:control=enter-frame >> a.ui-spinner-down
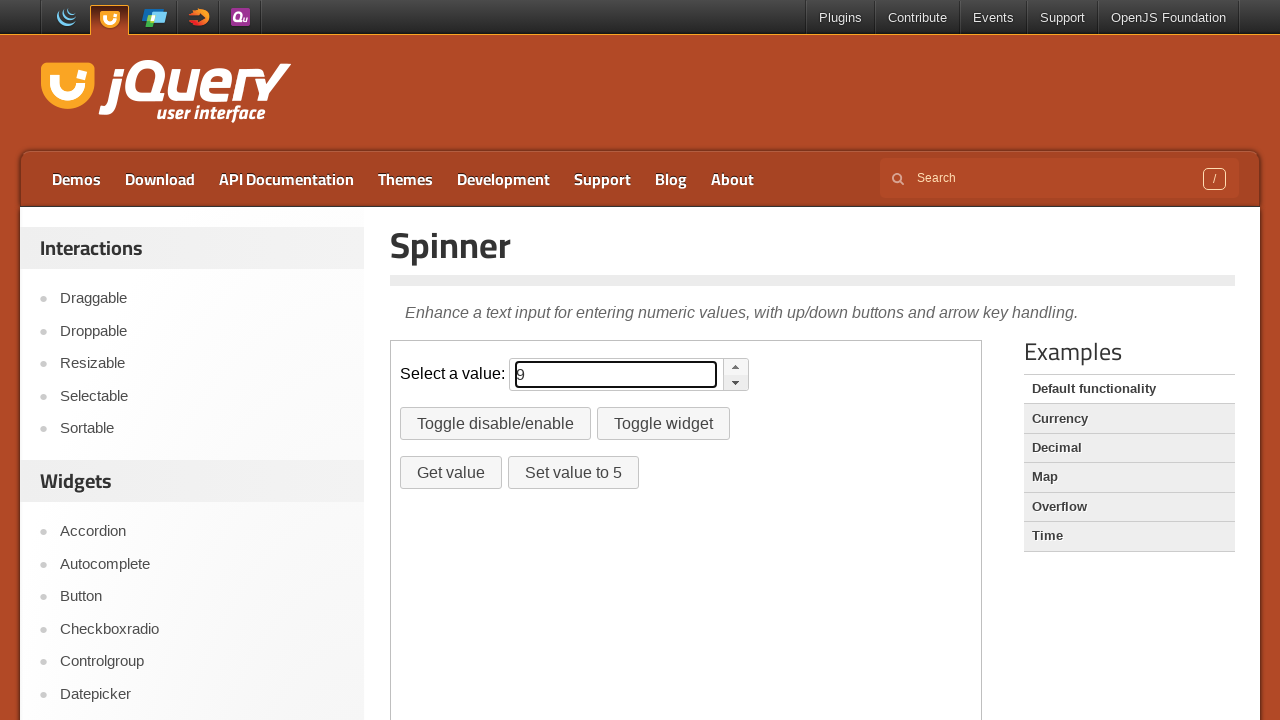

Waited 100ms after down button click 1
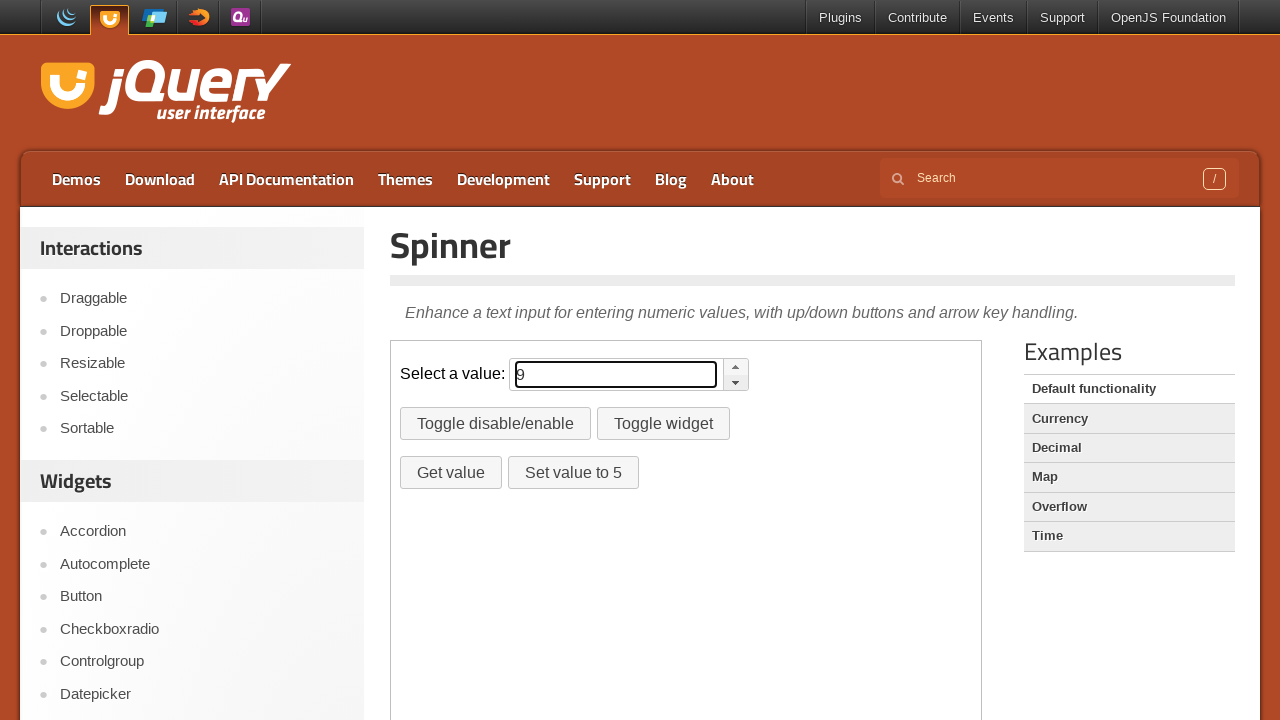

Clicked spinner down button (click 2 of 3) at (736, 382) on iframe.demo-frame >> internal:control=enter-frame >> a.ui-spinner-down
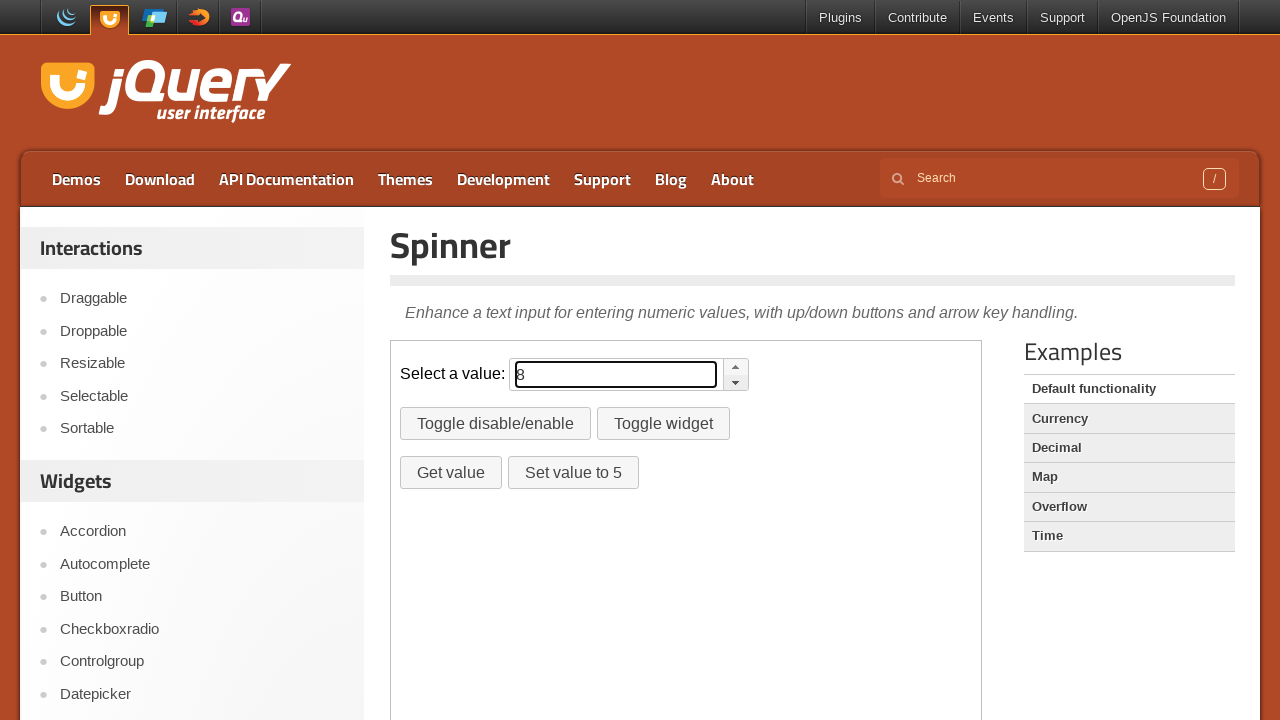

Waited 100ms after down button click 2
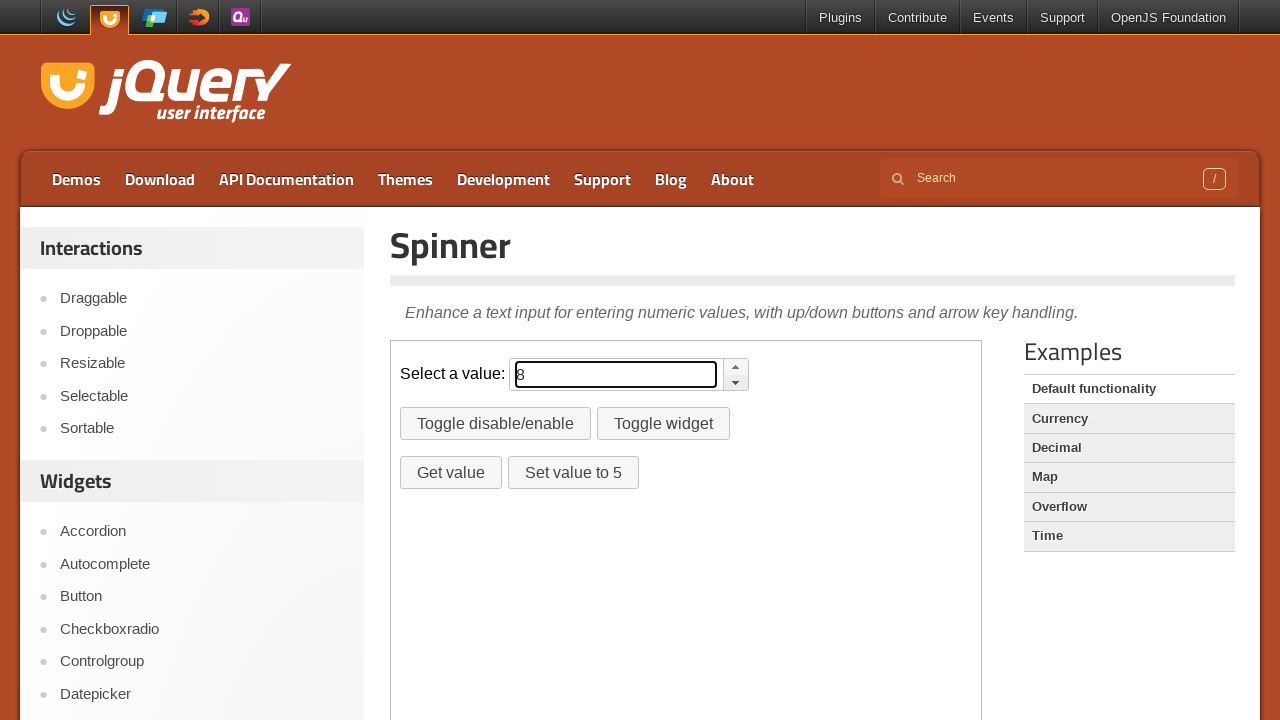

Clicked spinner down button (click 3 of 3) at (736, 382) on iframe.demo-frame >> internal:control=enter-frame >> a.ui-spinner-down
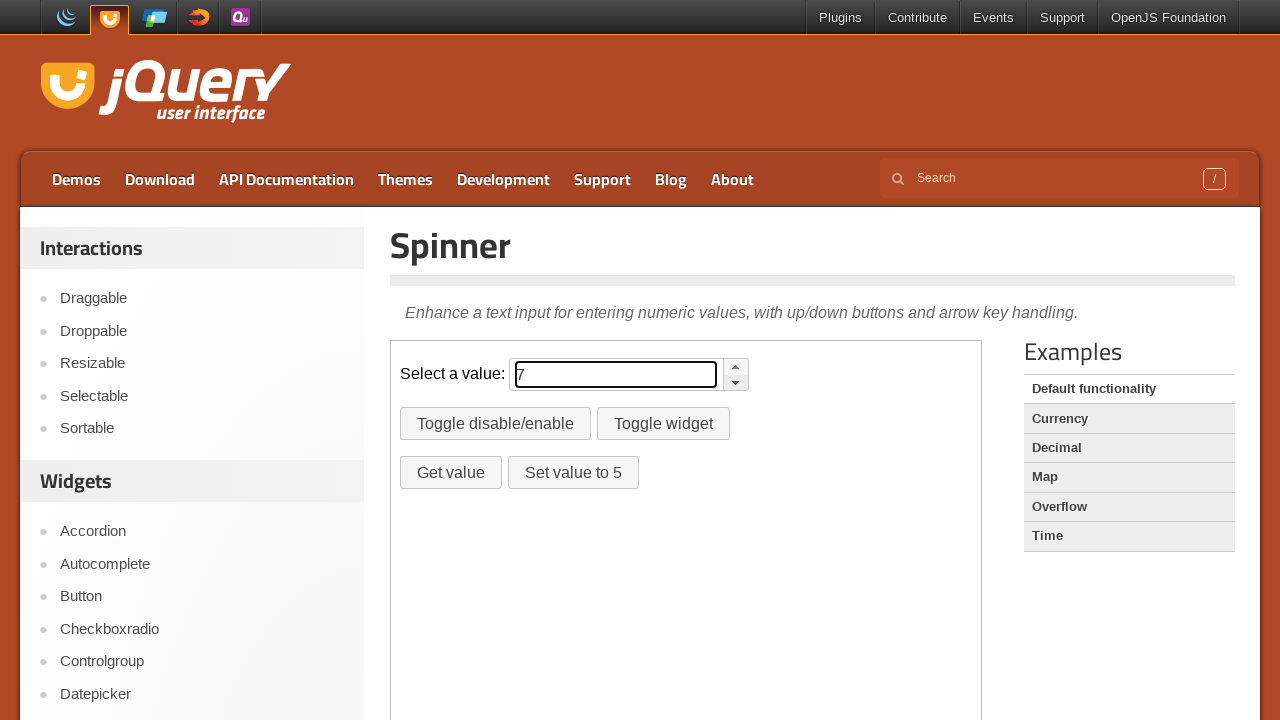

Waited 100ms after down button click 3
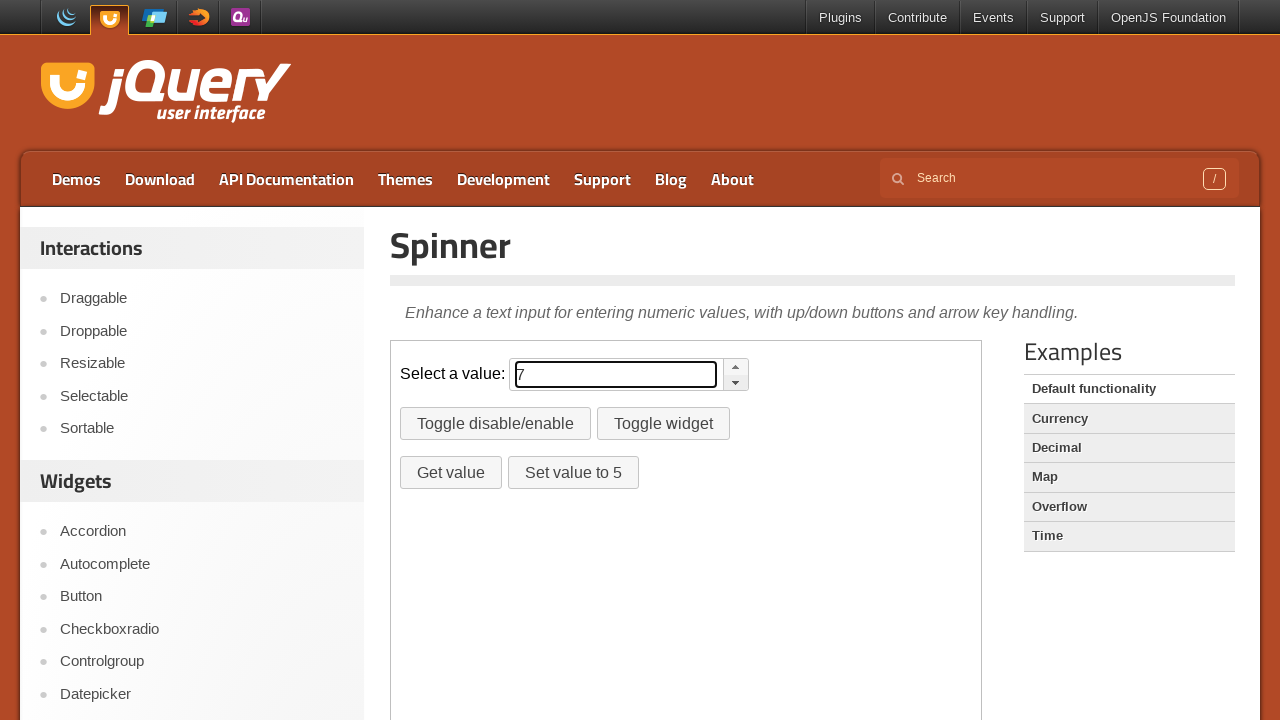

Verified spinner value is 7 (10 up clicks - 3 down clicks)
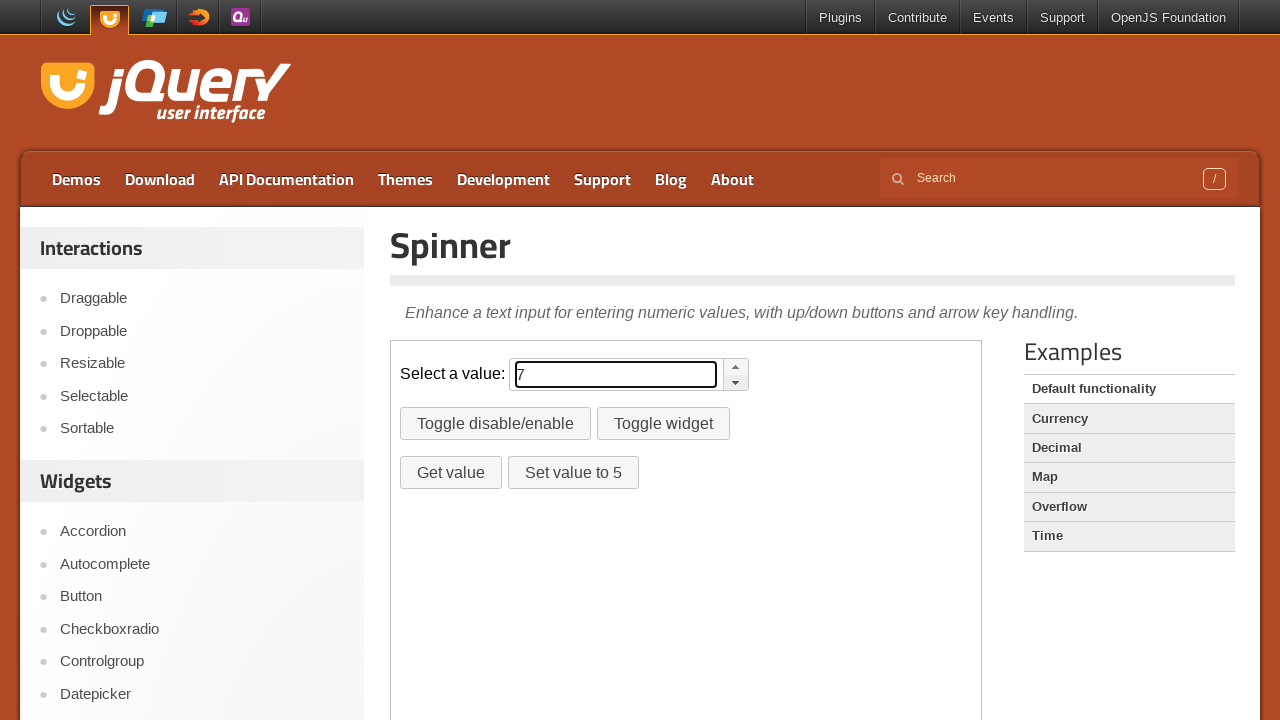

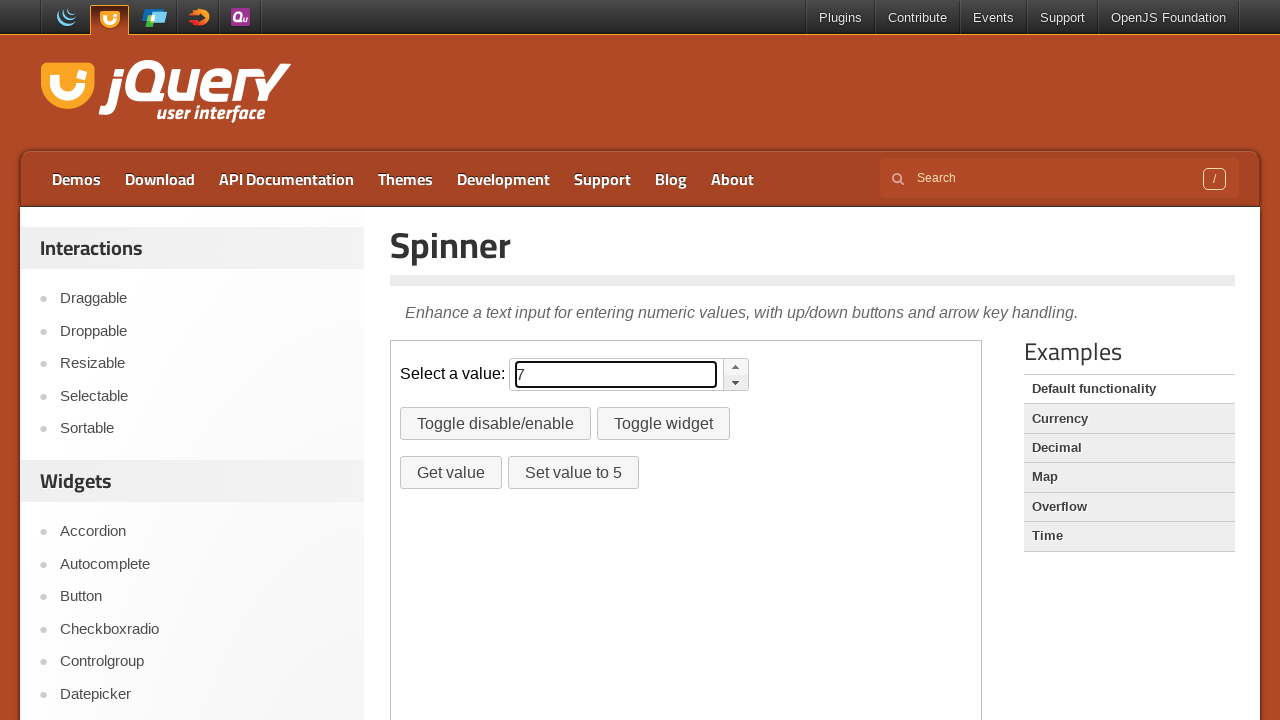